Tests file upload functionality by uploading a test file and verifying the upload was successful by checking the displayed filename

Starting URL: https://the-internet.herokuapp.com/upload

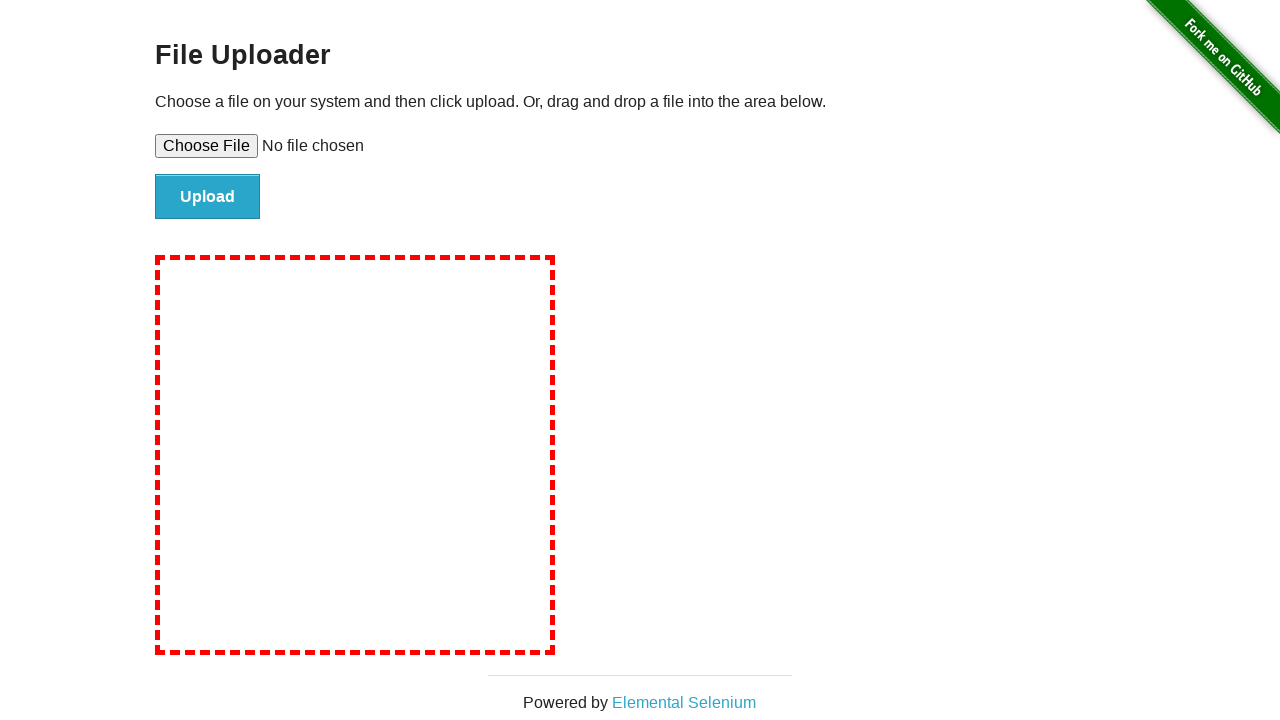

Created temporary test file for upload
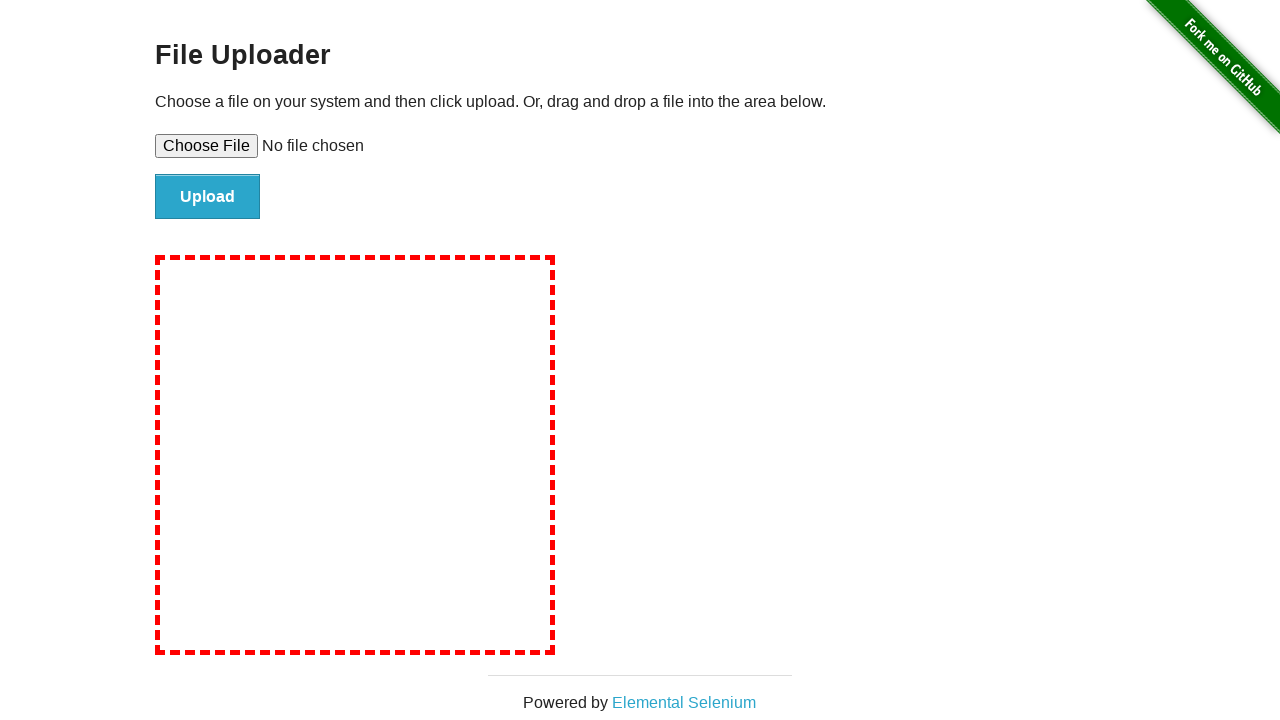

Selected test file in file upload input
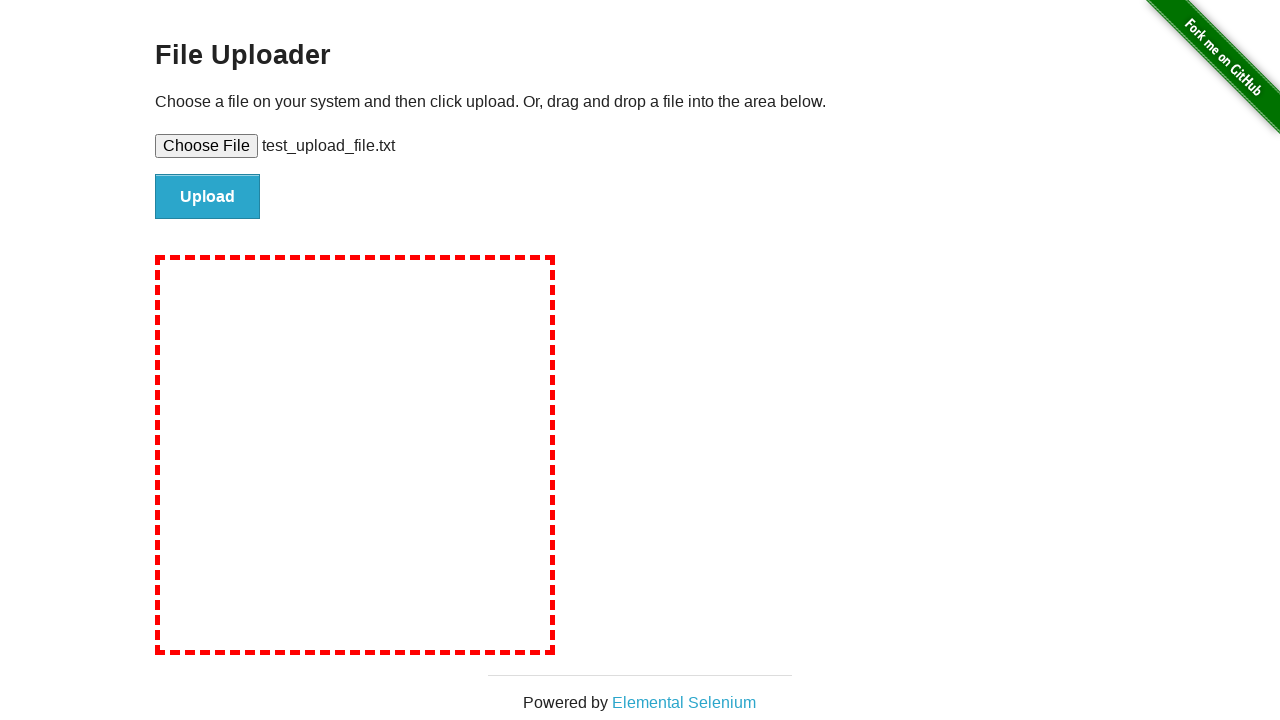

Clicked file submit button at (208, 197) on #file-submit
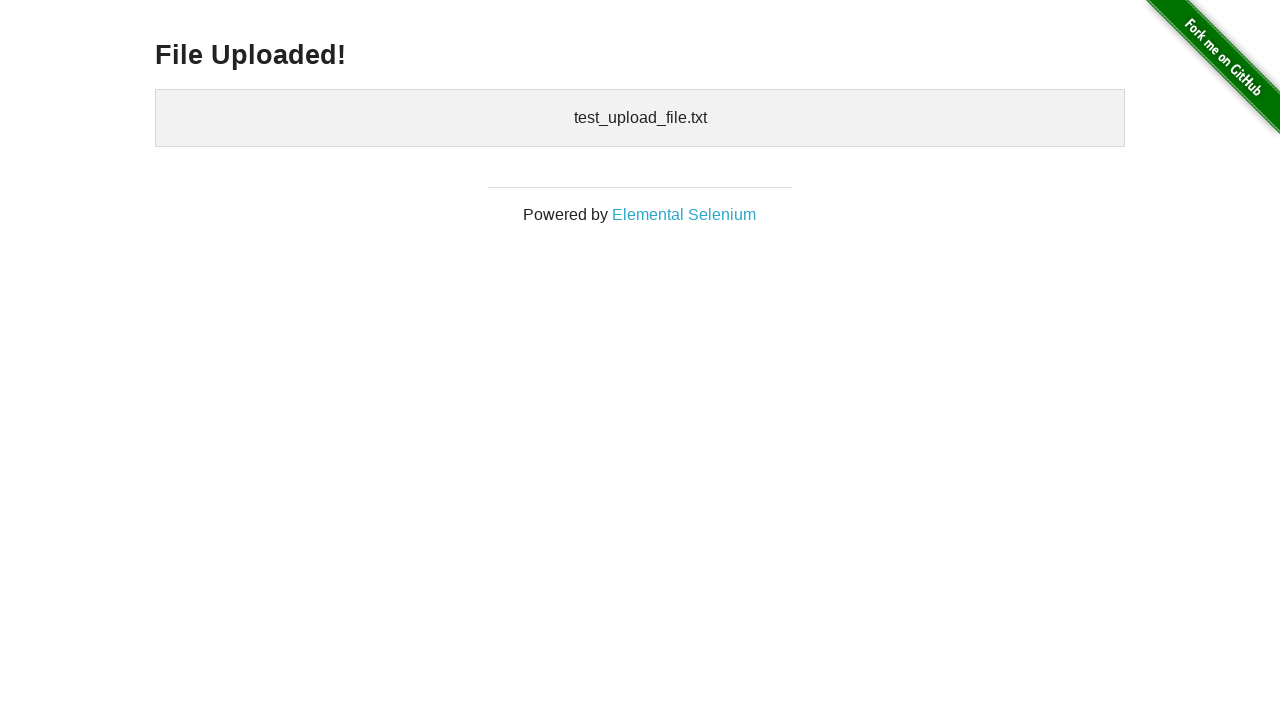

Upload result displayed with filename verification
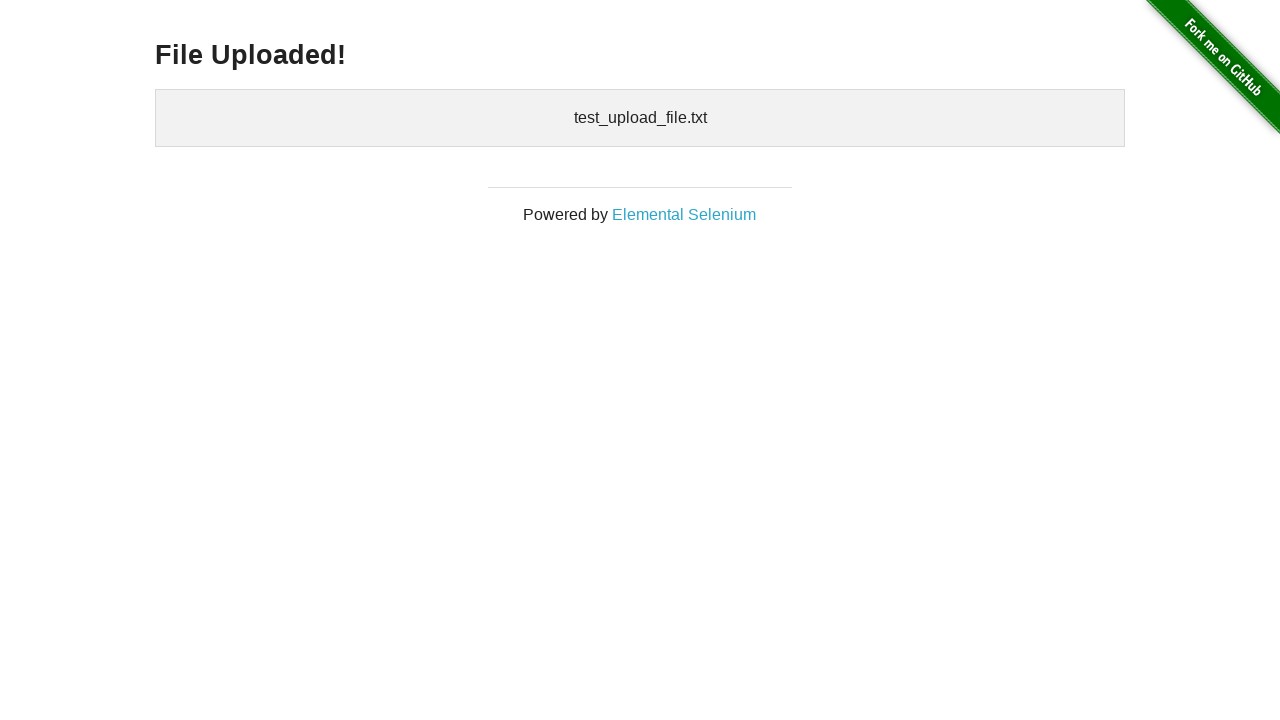

Cleaned up temporary test file
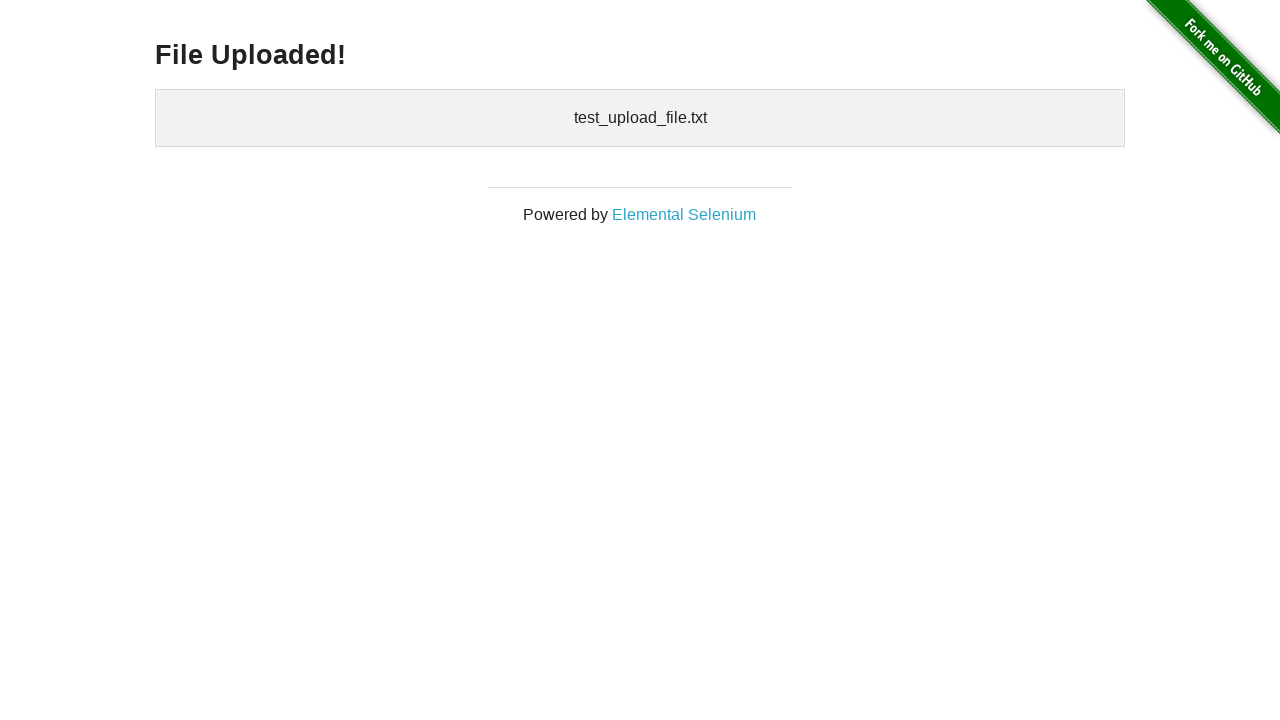

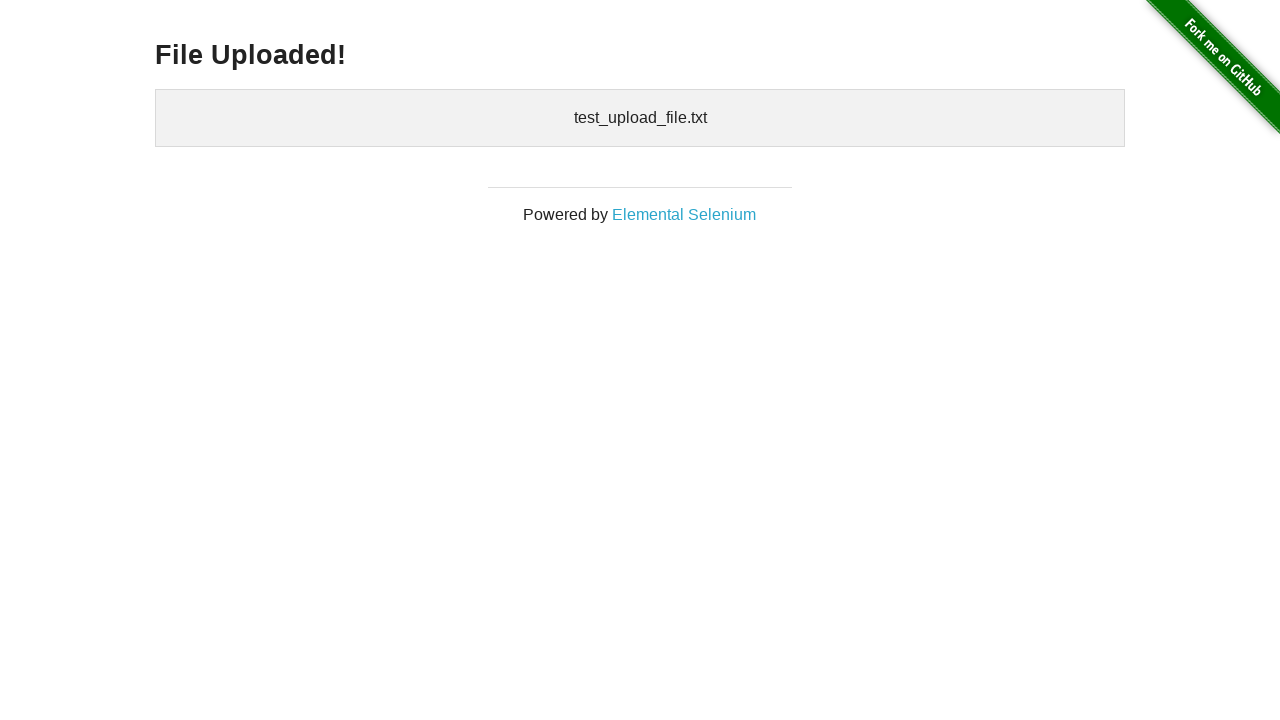